Navigates to JPL Space image page and clicks the button to view the full featured image

Starting URL: https://data-class-jpl-space.s3.amazonaws.com/JPL_Space/index.html

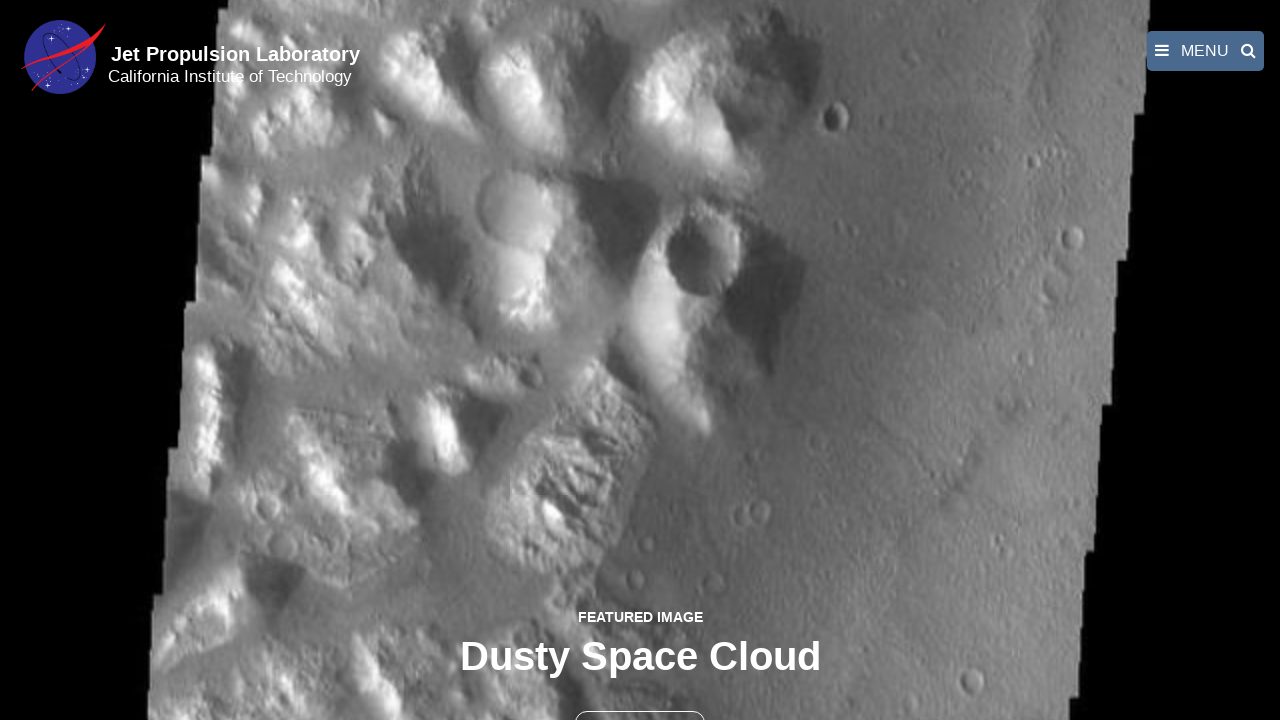

Navigated to JPL Space image page
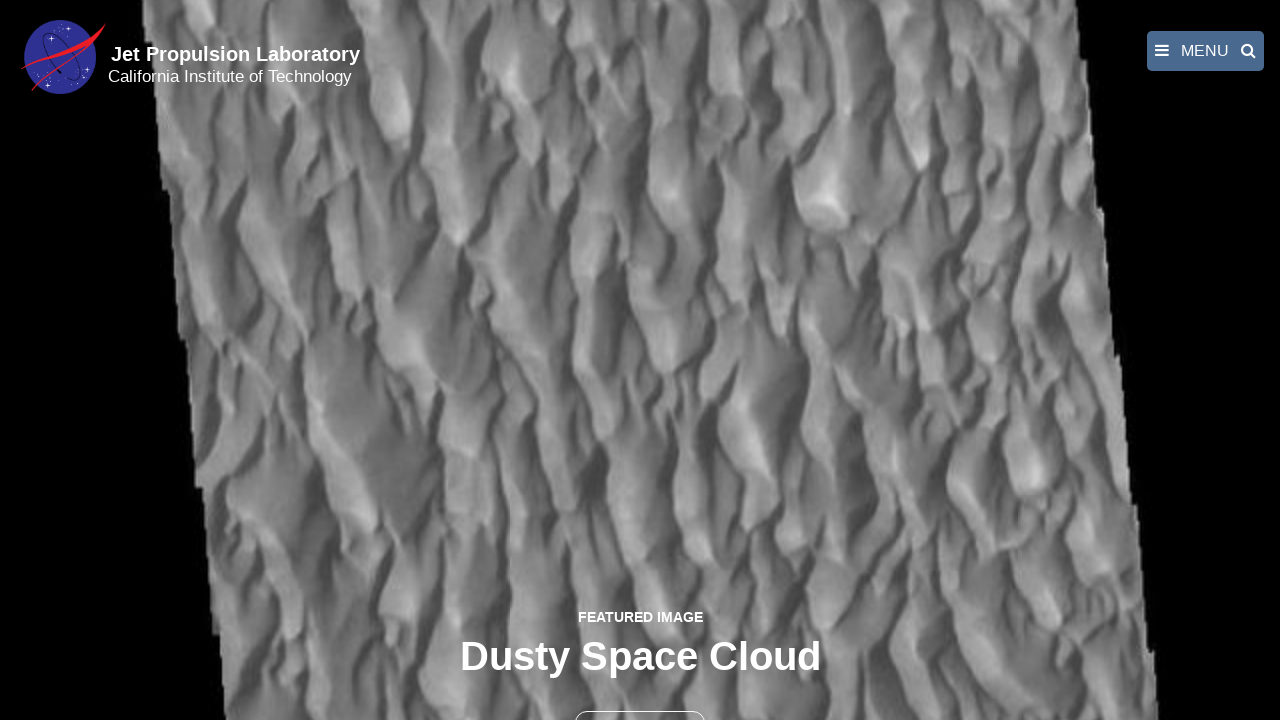

Clicked the button to view full featured image at (640, 699) on button >> nth=1
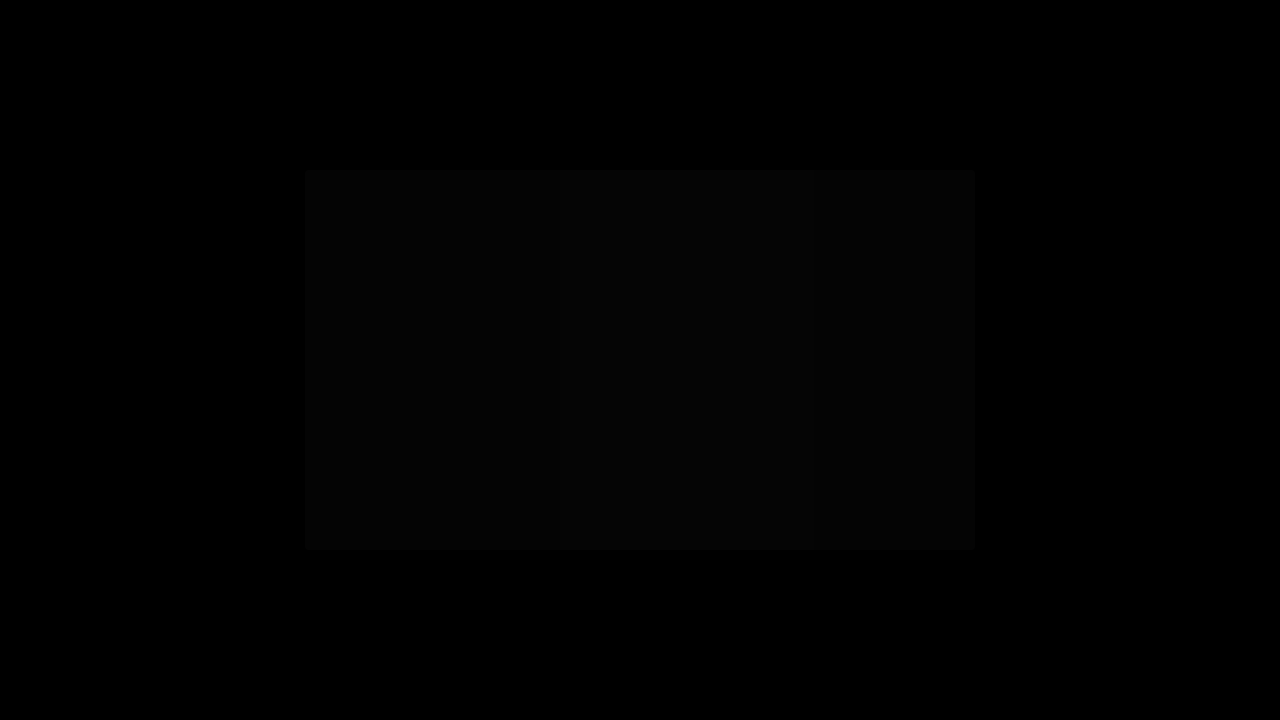

Full featured image loaded and displayed
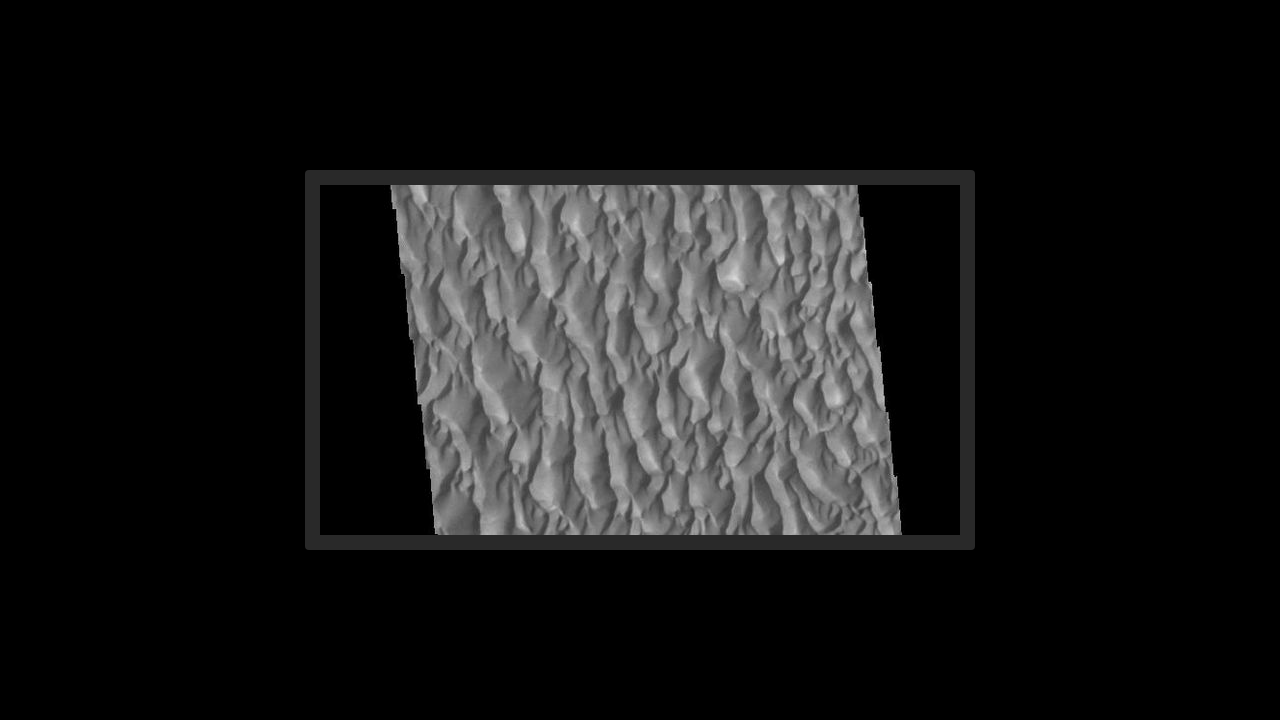

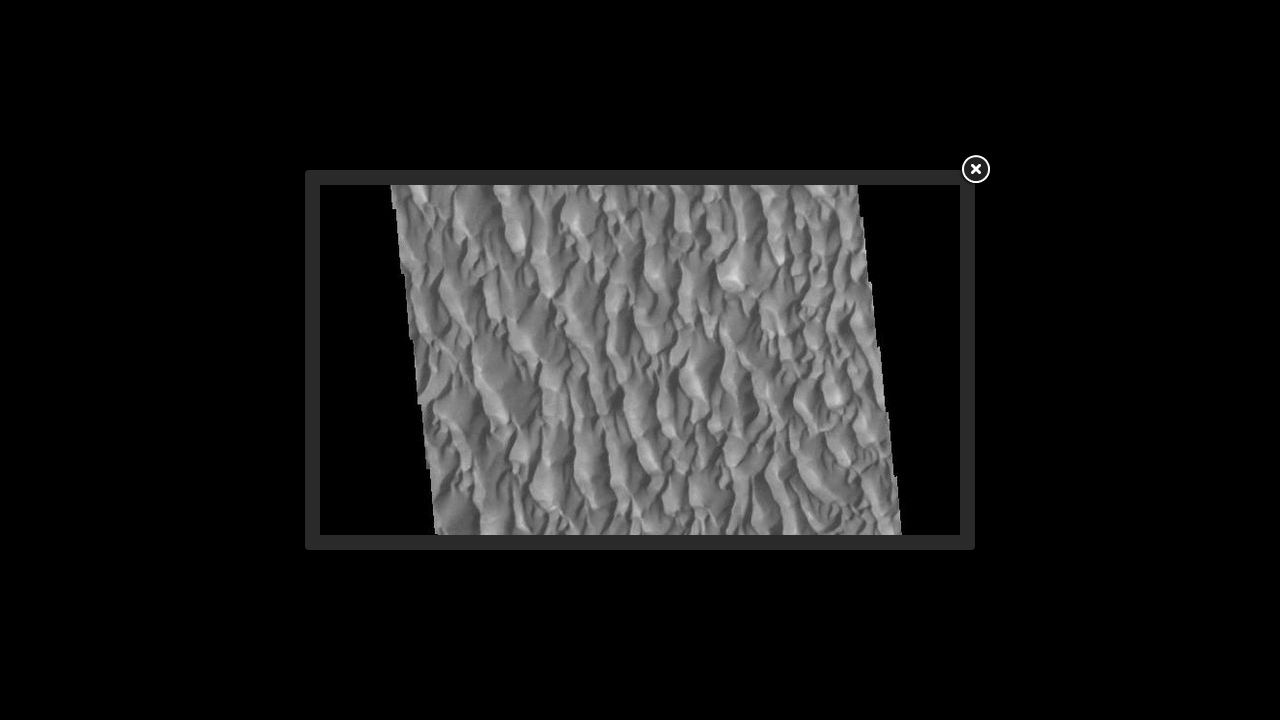